Navigates to Flipkart e-commerce homepage and verifies the page loads successfully

Starting URL: https://www.flipkart.com/

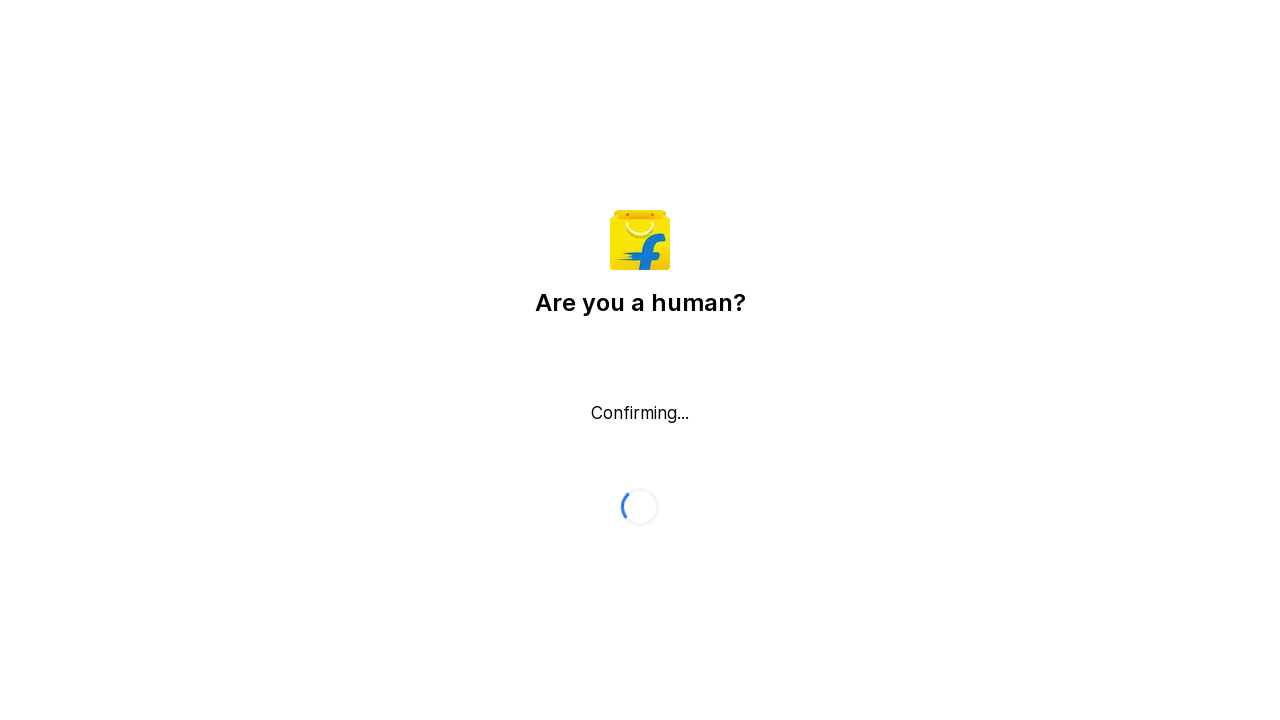

Waited for page DOM content to load
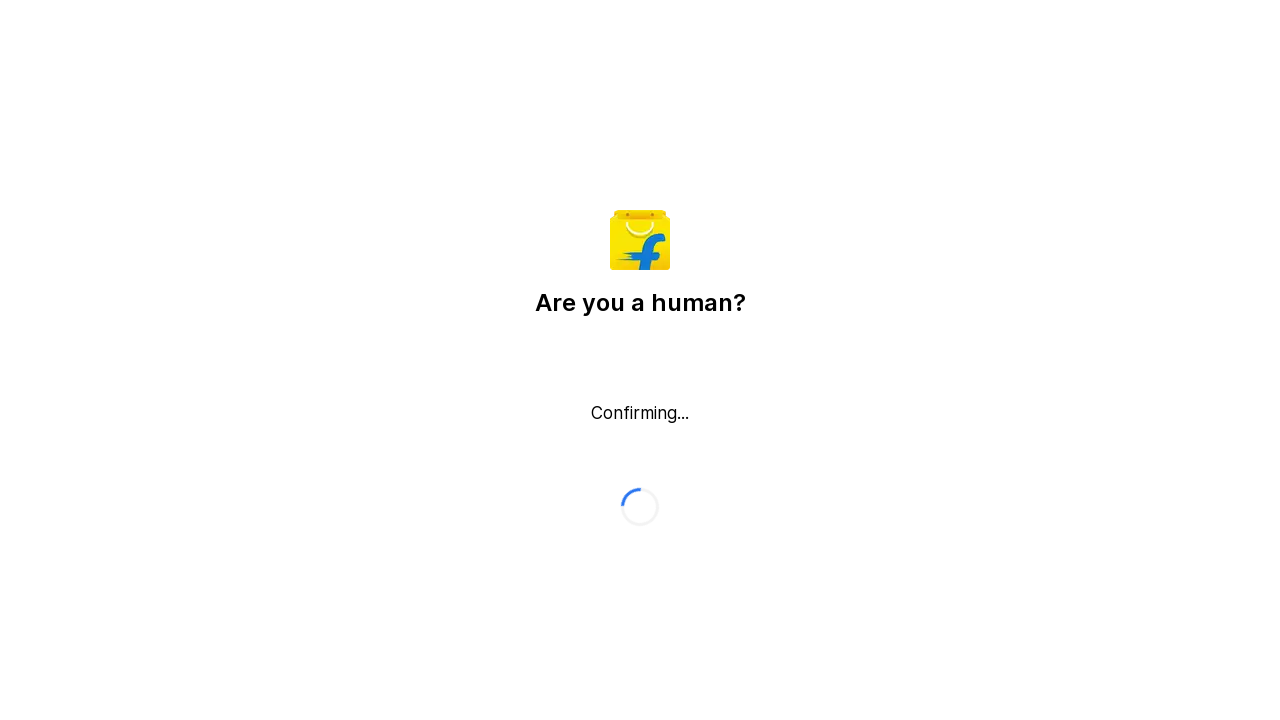

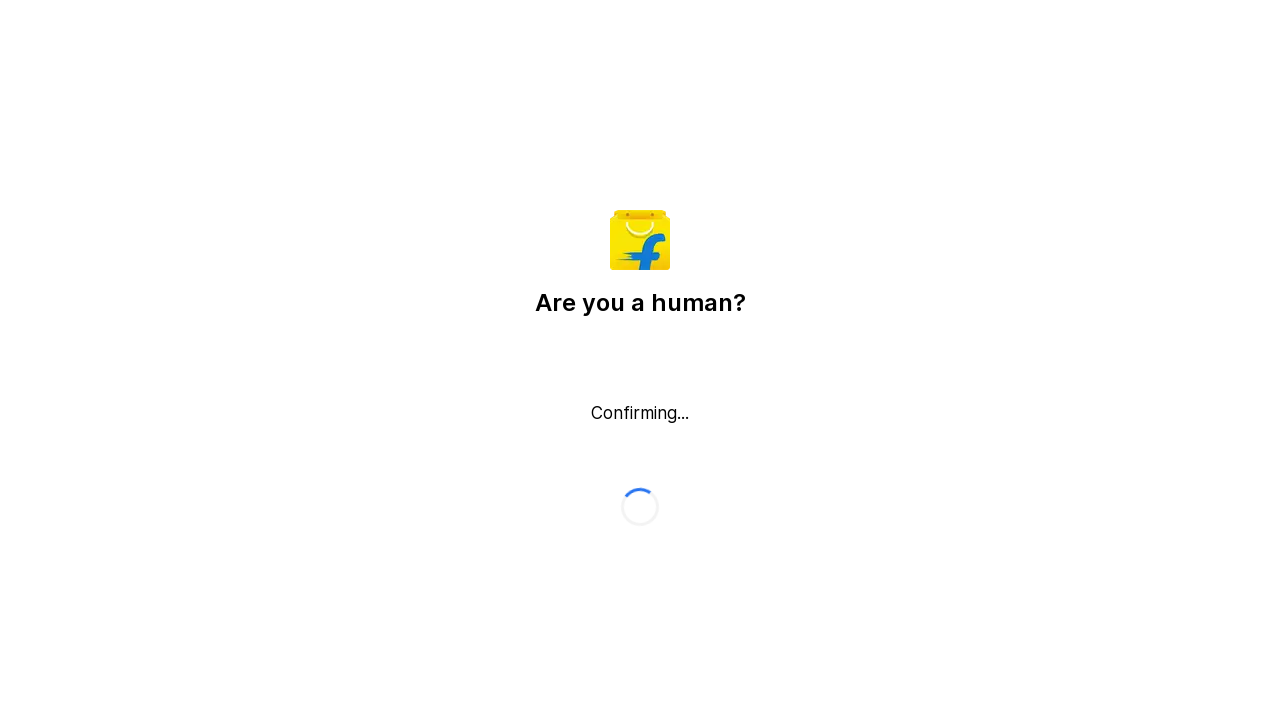